Fills out the text box user form with name, email, and addresses, then submits and verifies the output displays the entered data

Starting URL: https://demoqa.com

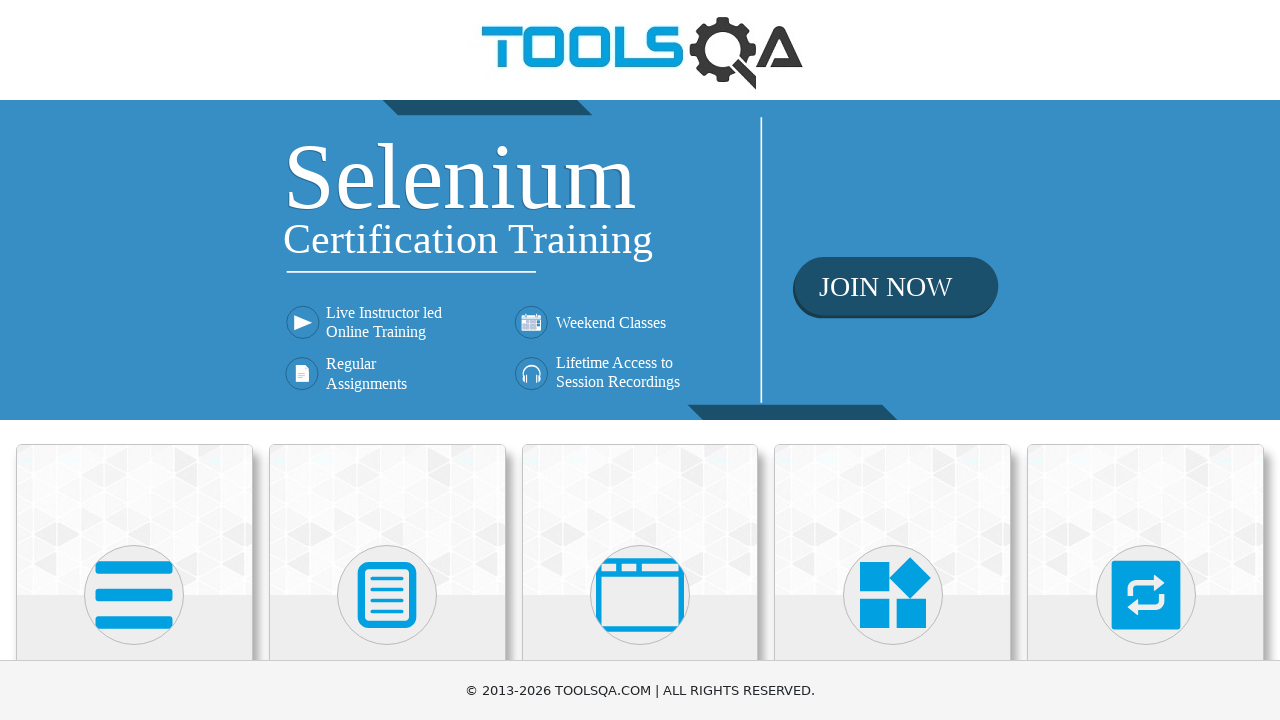

Clicked on Elements section at (134, 360) on xpath=//*[text()='Elements']
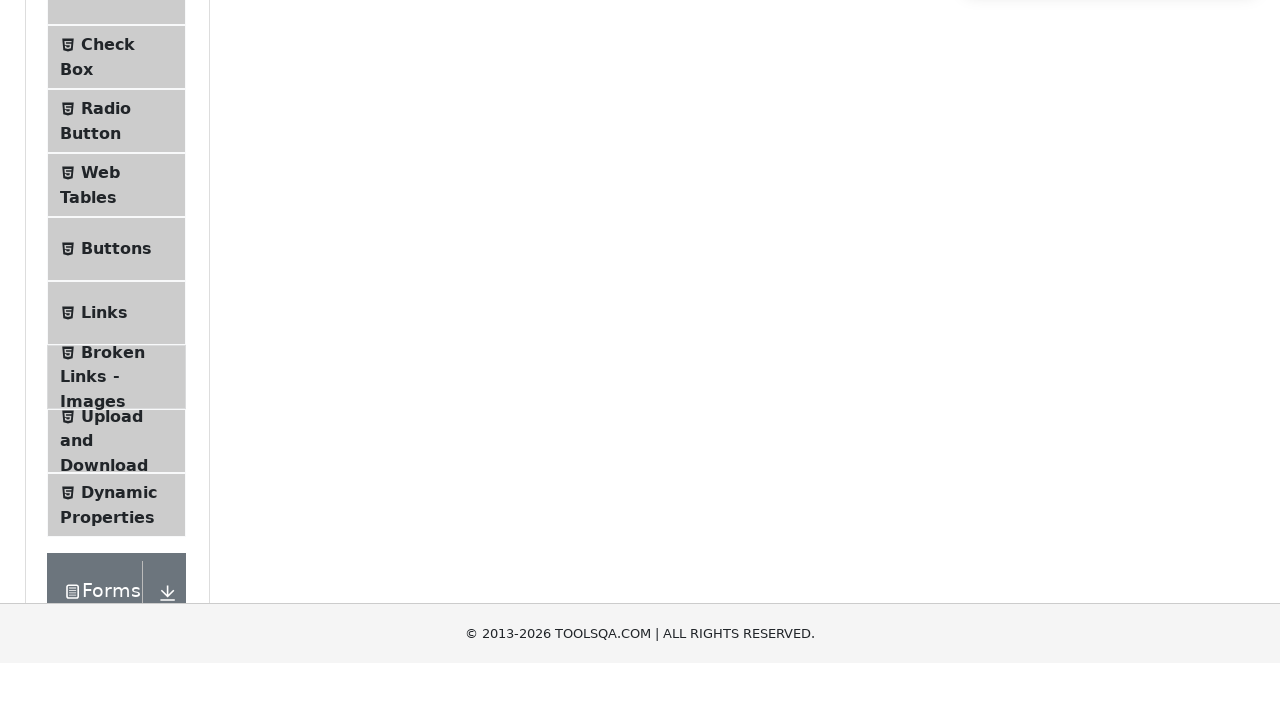

Navigated to Elements page
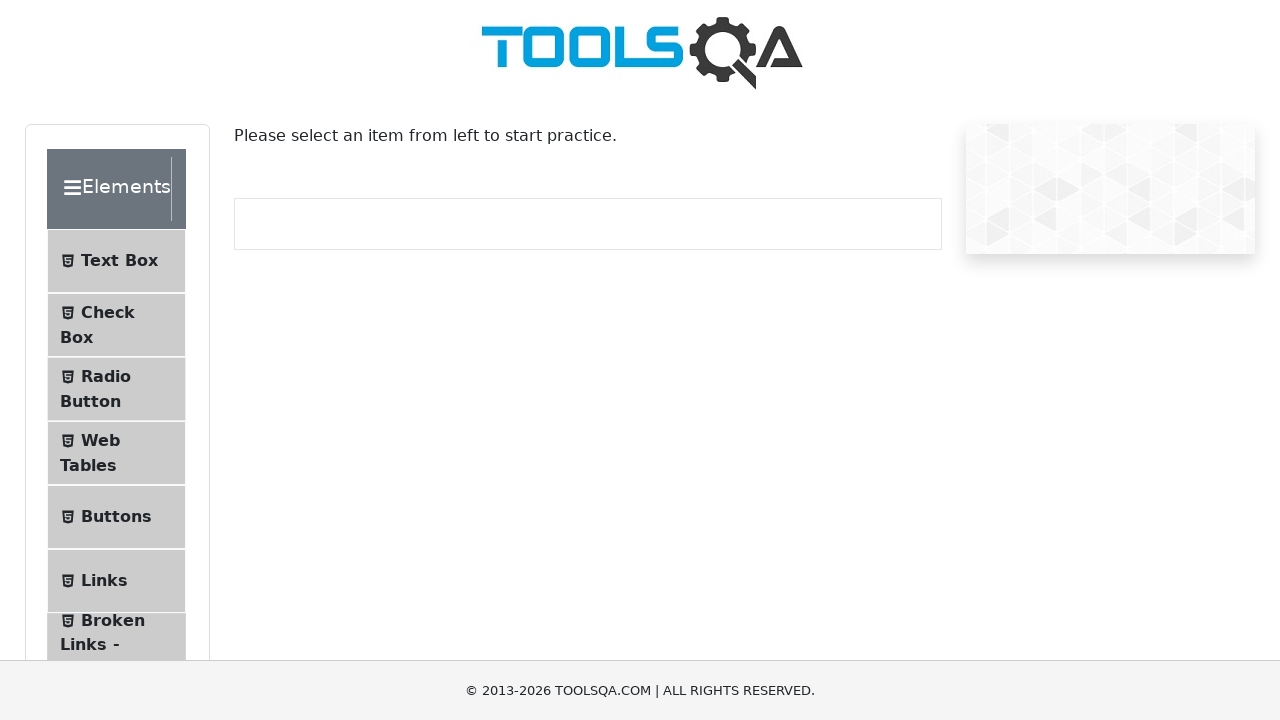

Clicked on Text Box menu item at (116, 261) on #item-0
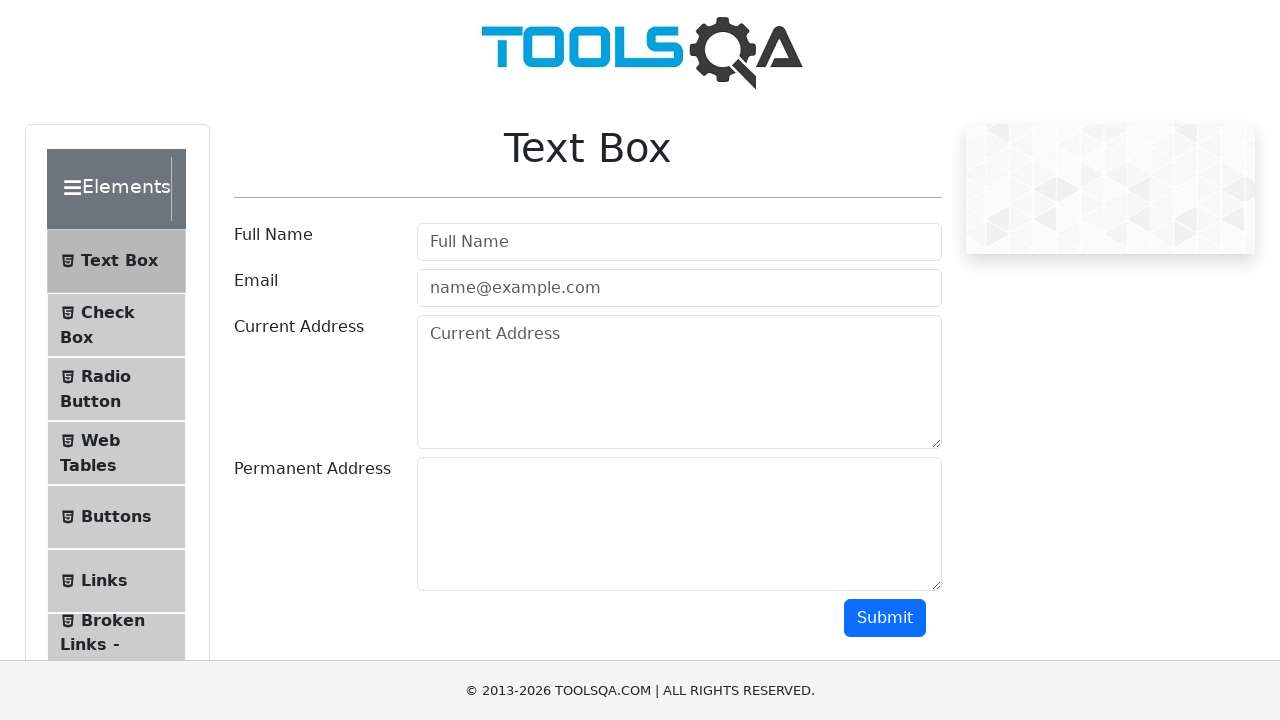

Navigated to Text Box form page
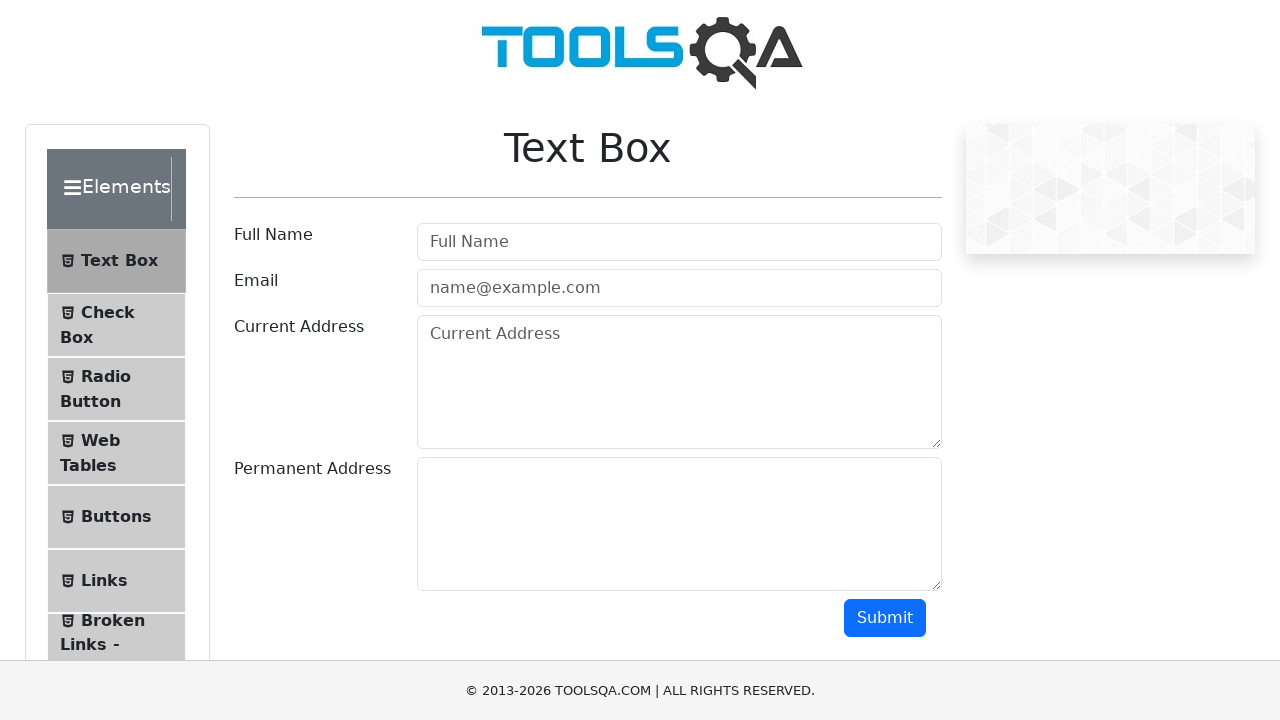

Form fields became visible
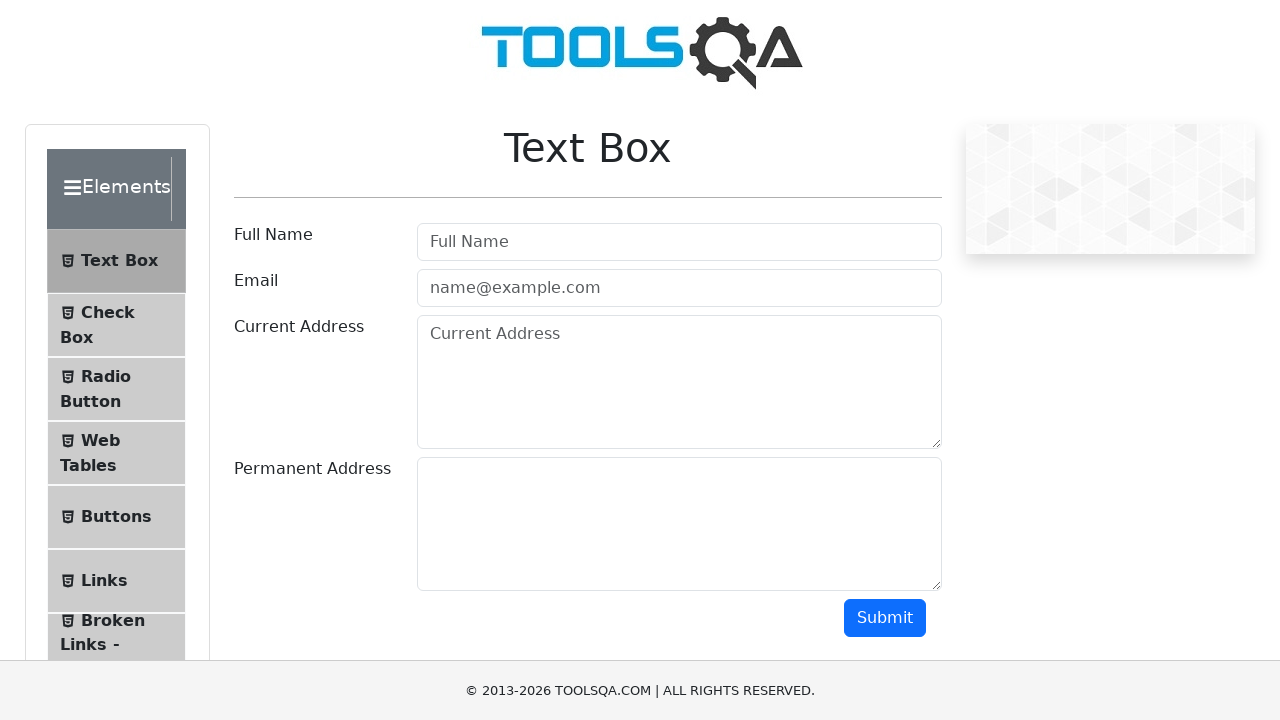

Filled in name field with 'Arthur Demichev' on #userName
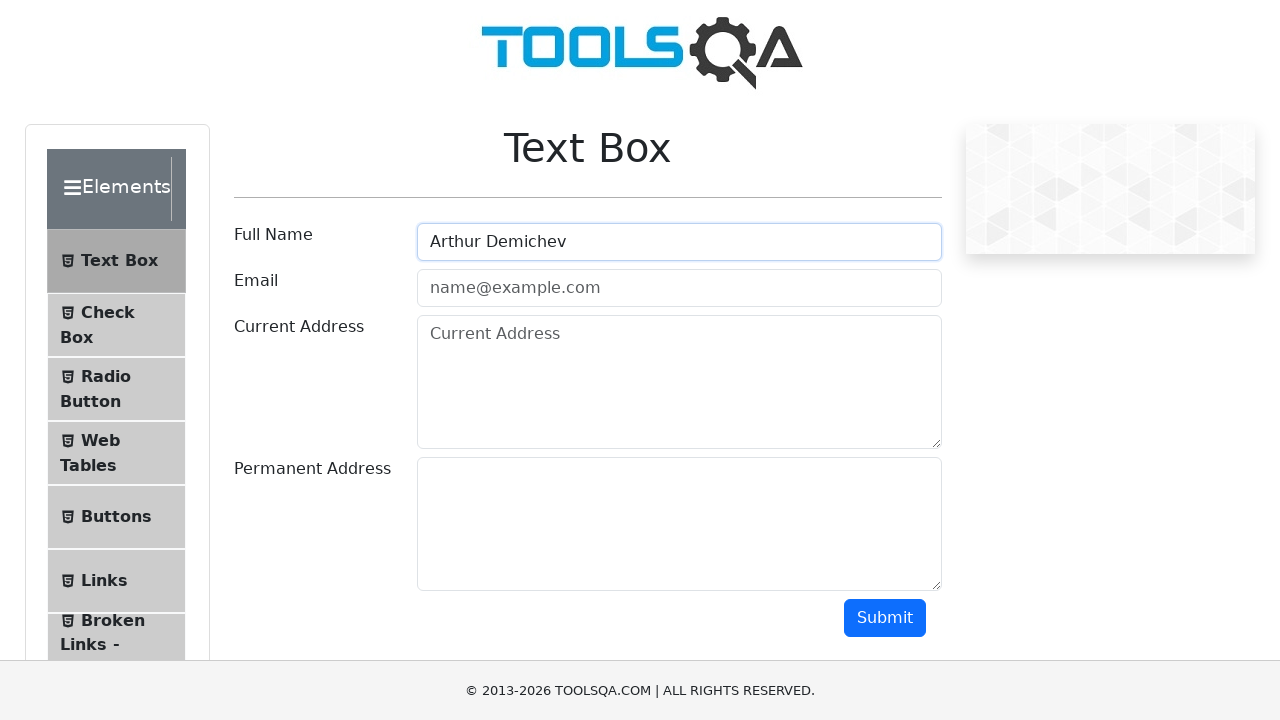

Filled in email field with 'arthur.demichev@yahoo.net' on #userEmail
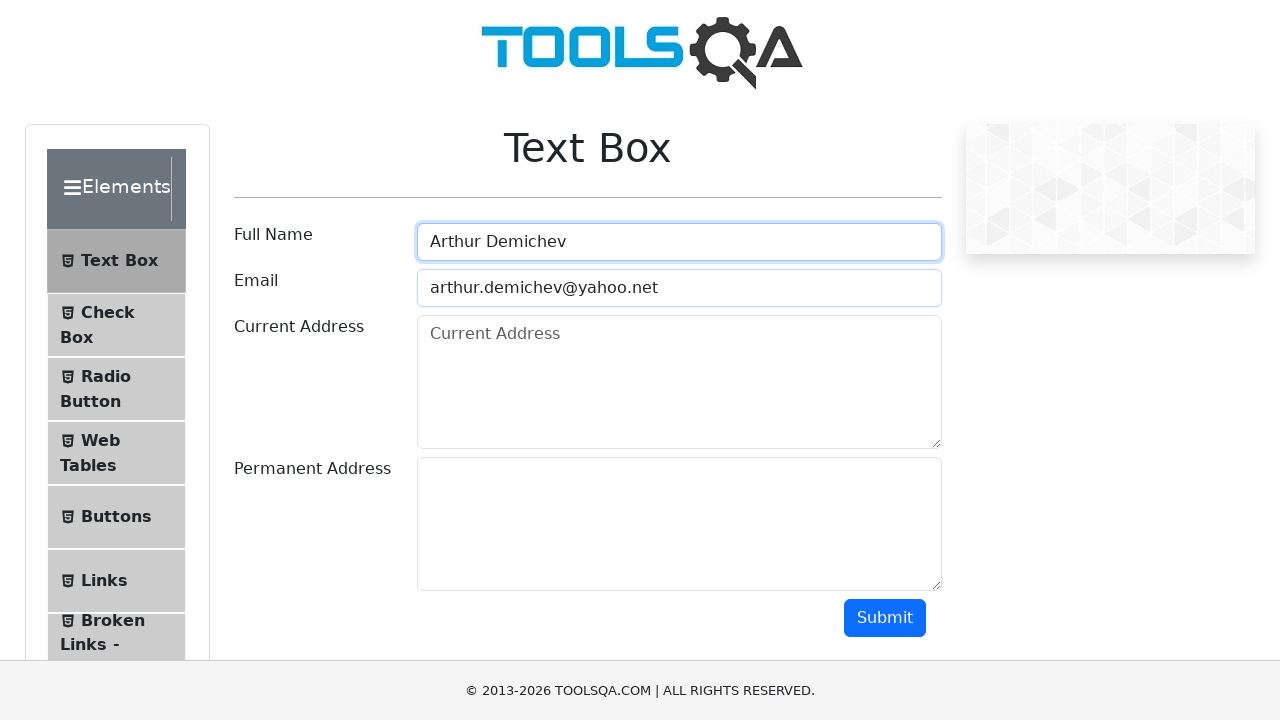

Filled in current address field with 'Cracow, Poland' on #currentAddress
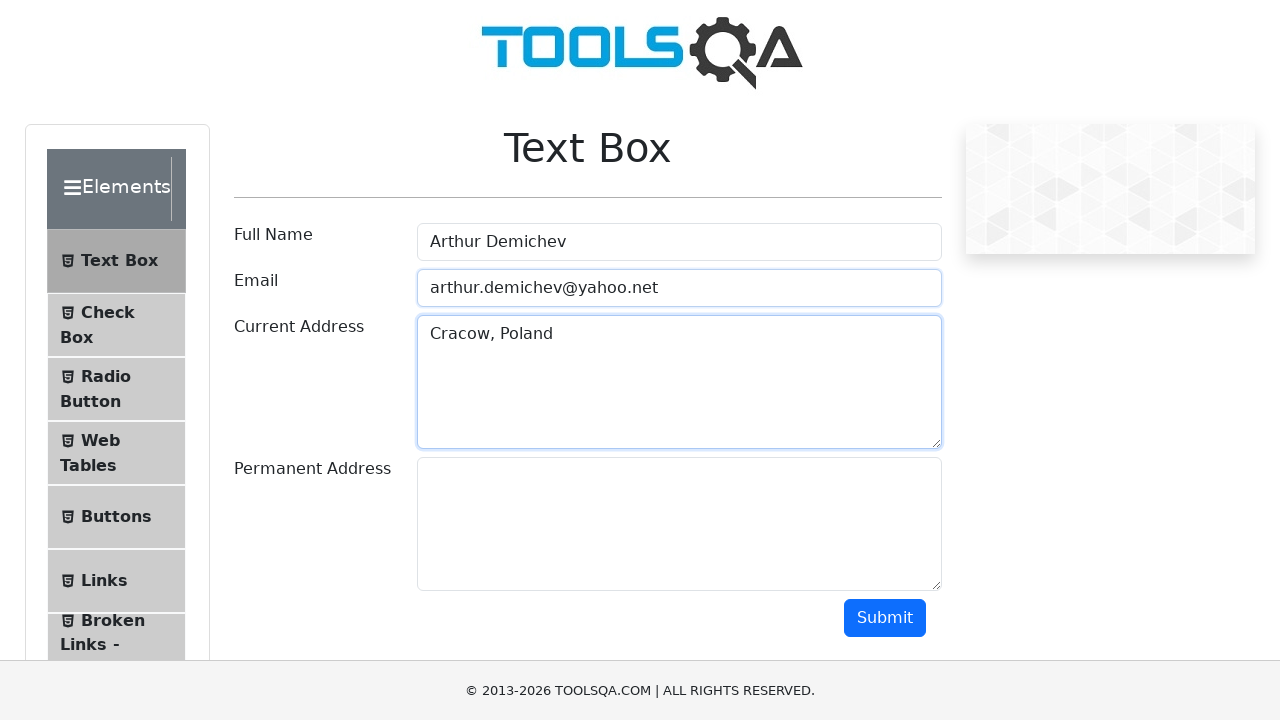

Filled in permanent address field with 'Cracow, Poland' on #permanentAddress
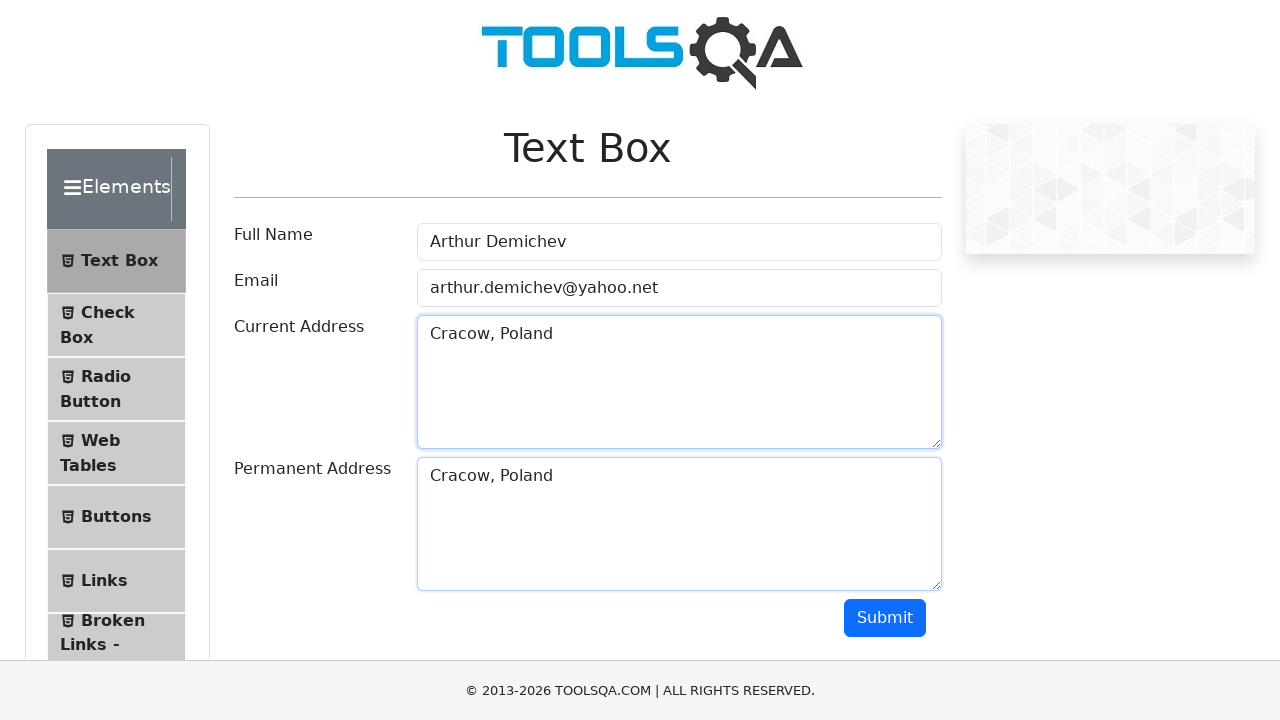

Clicked submit button to submit the form at (885, 618) on #submit
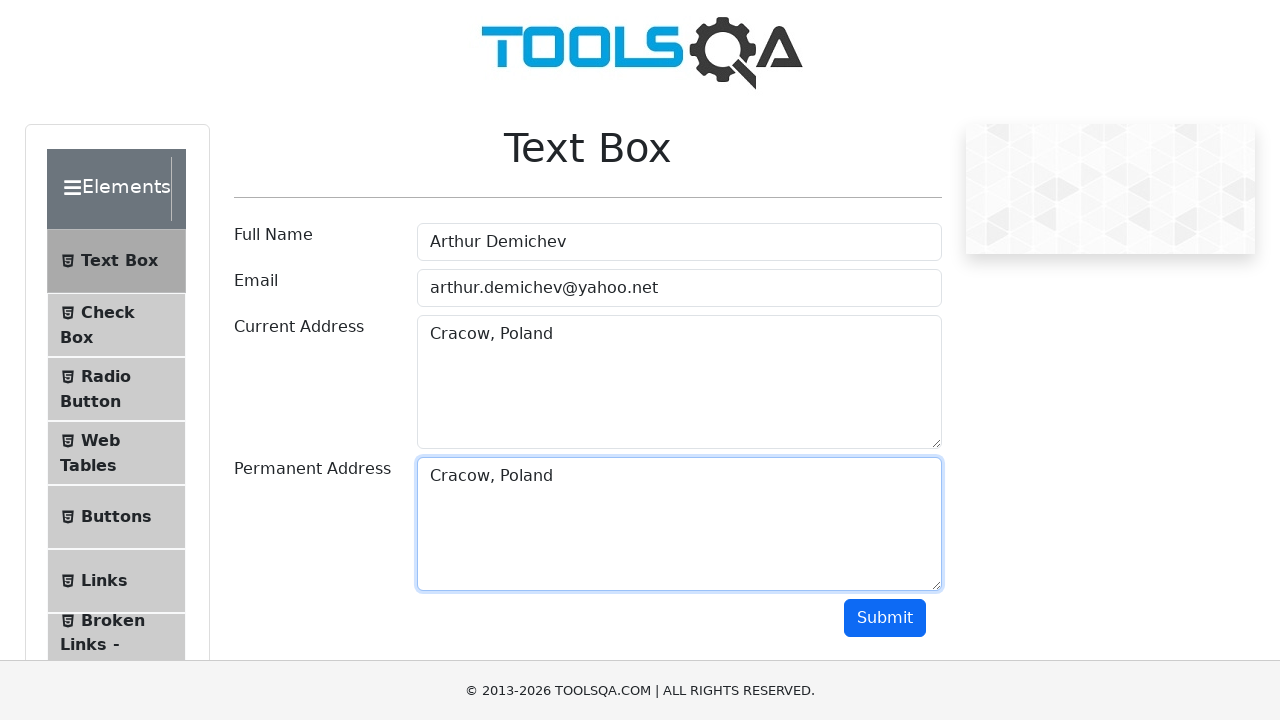

Form output section loaded and verified
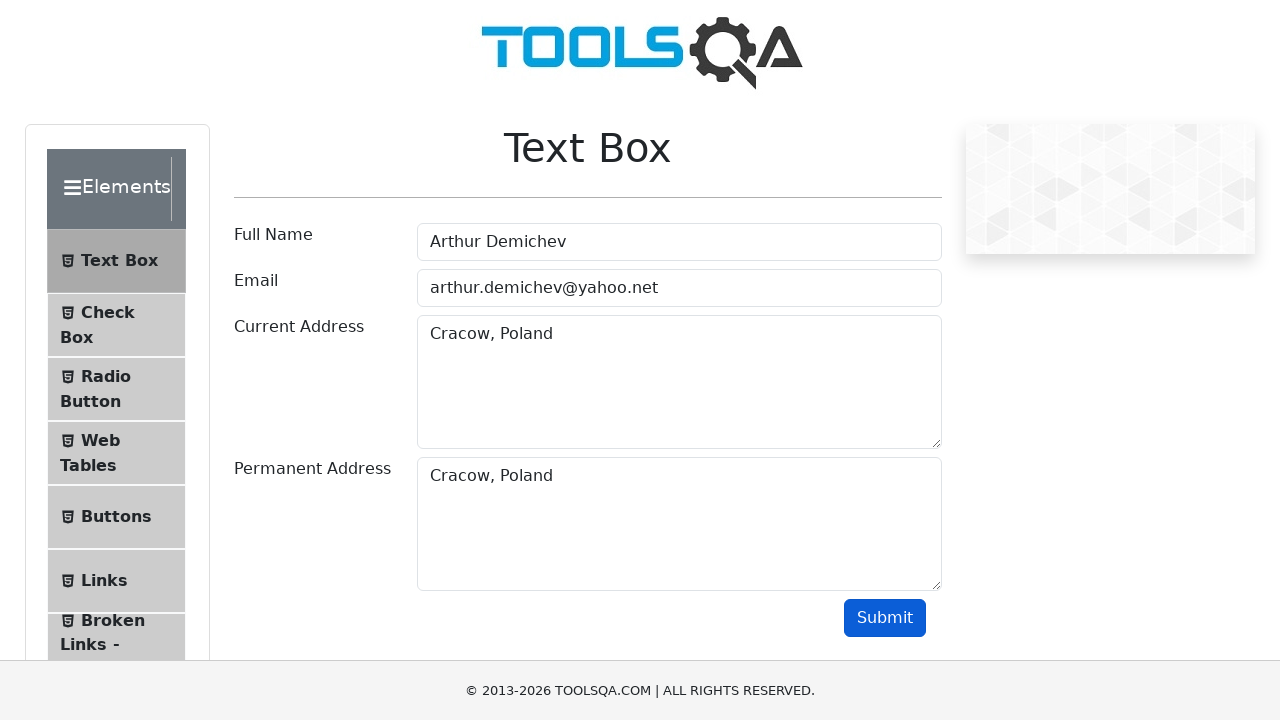

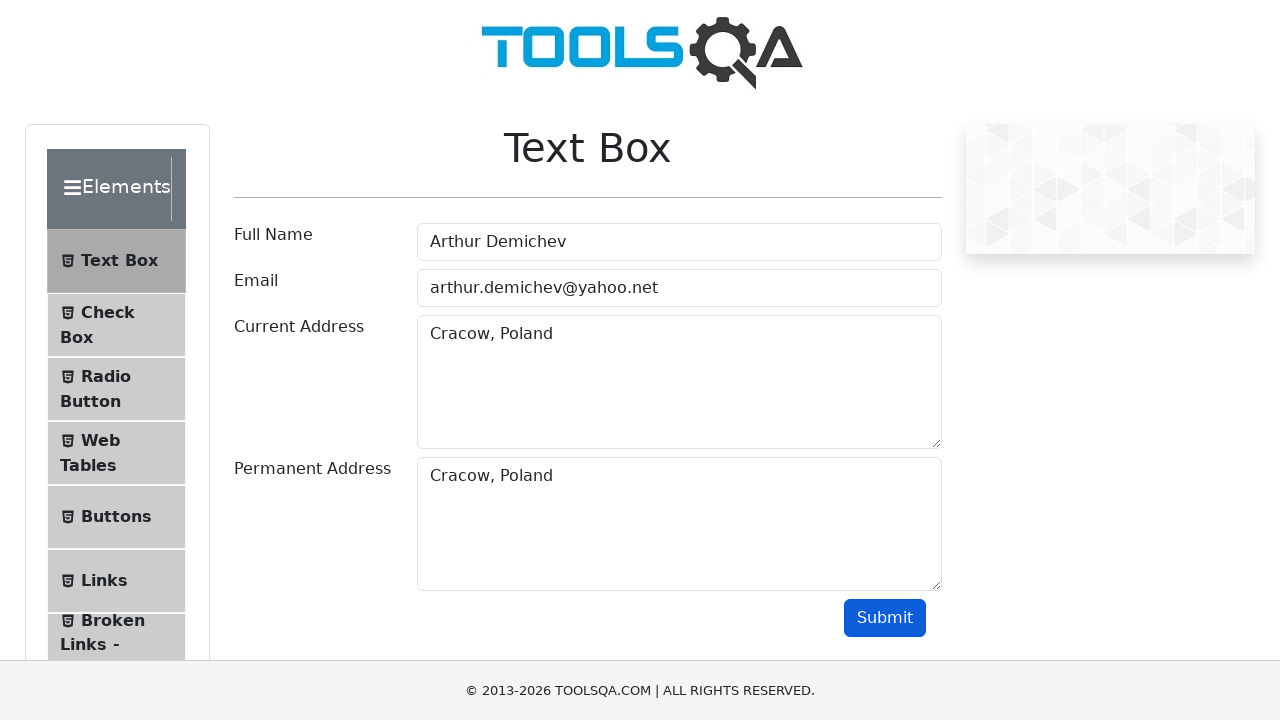